Tests login functionality with hard assertions by filling username and password fields, submitting the form, and verifying the page title and success message

Starting URL: https://practice.cydeo.com/login

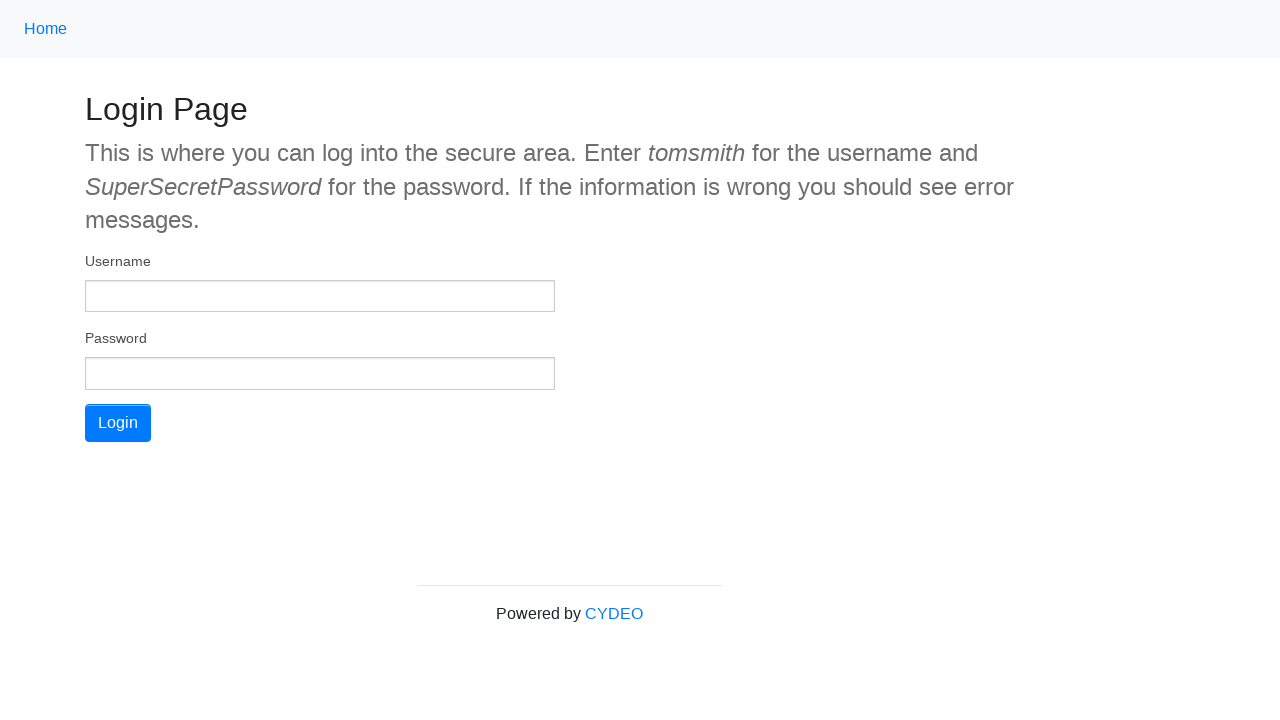

Filled username field with 'tomsmith' on input[name='username']
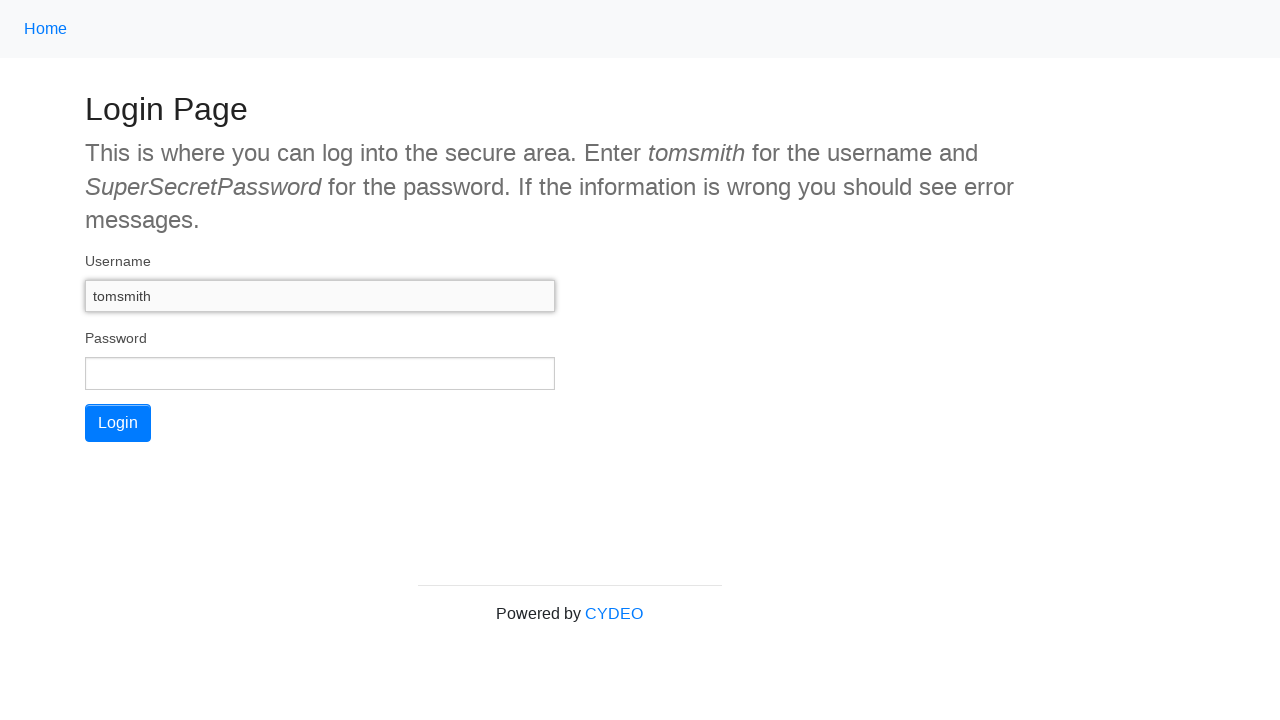

Filled password field with 'SuperSecretPassword' on input[name='password']
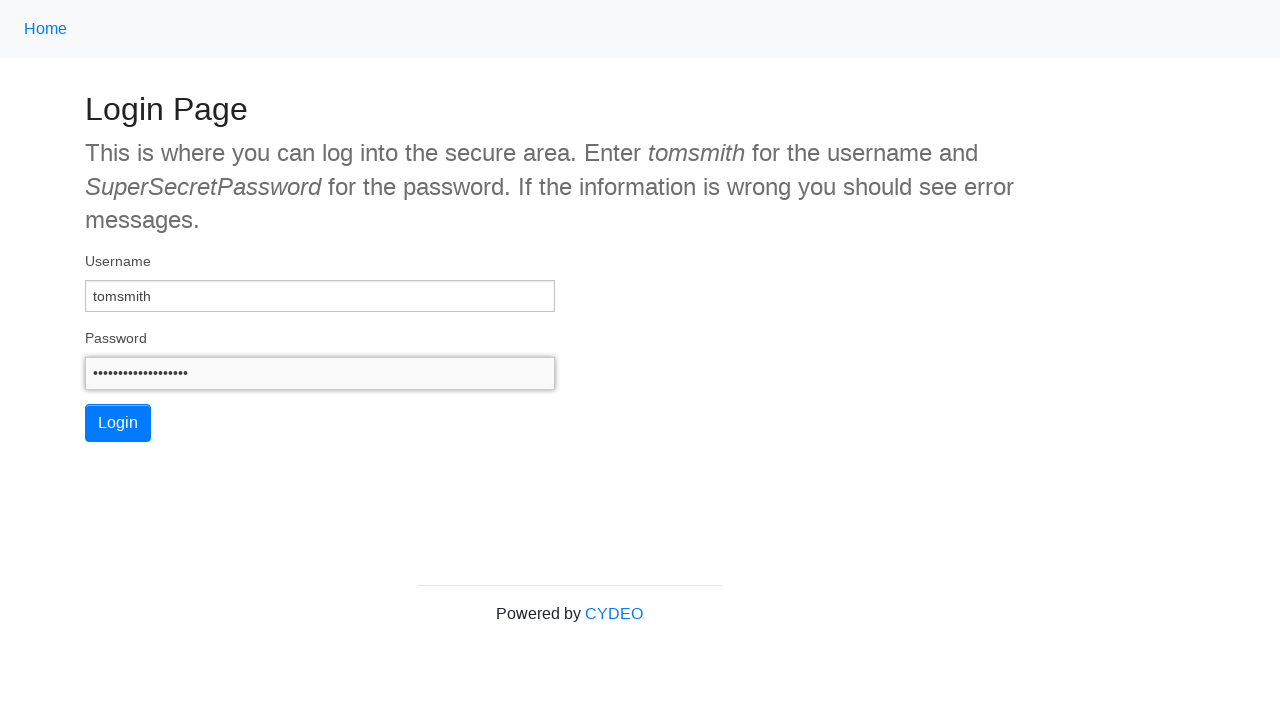

Clicked login button at (118, 423) on #wooden_spoon
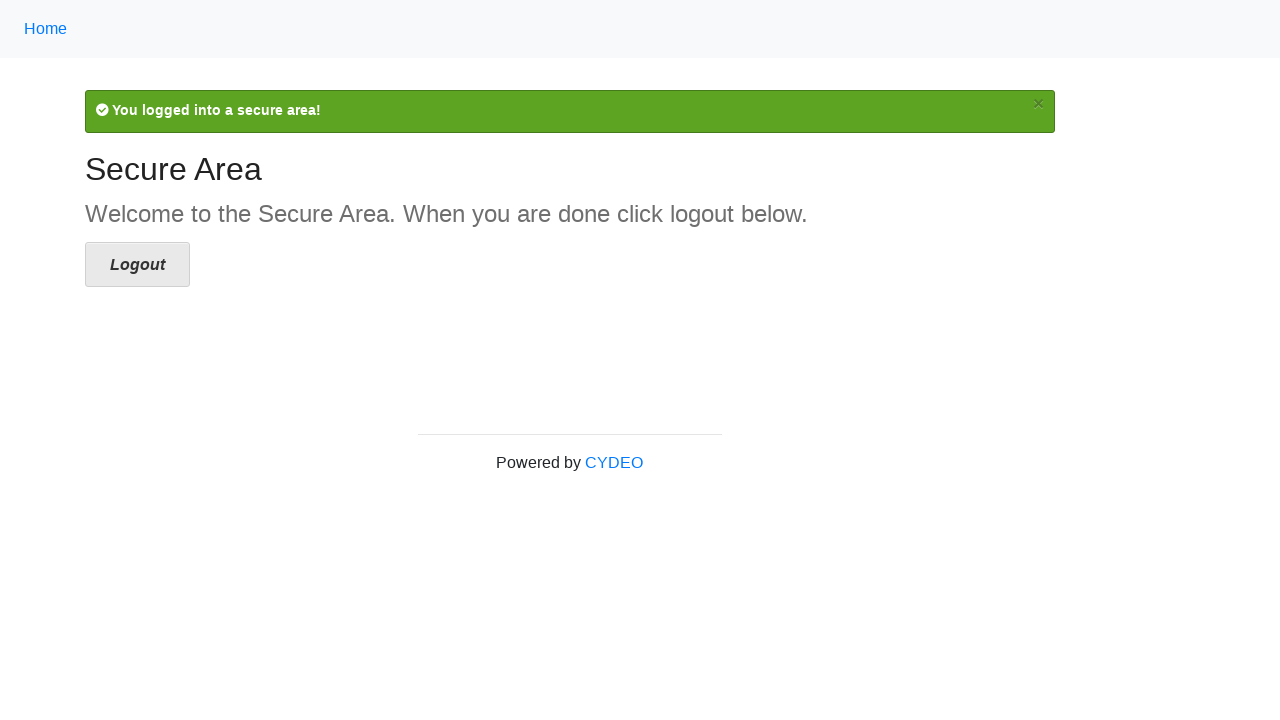

Success message 'You logged into a secure area!' appeared
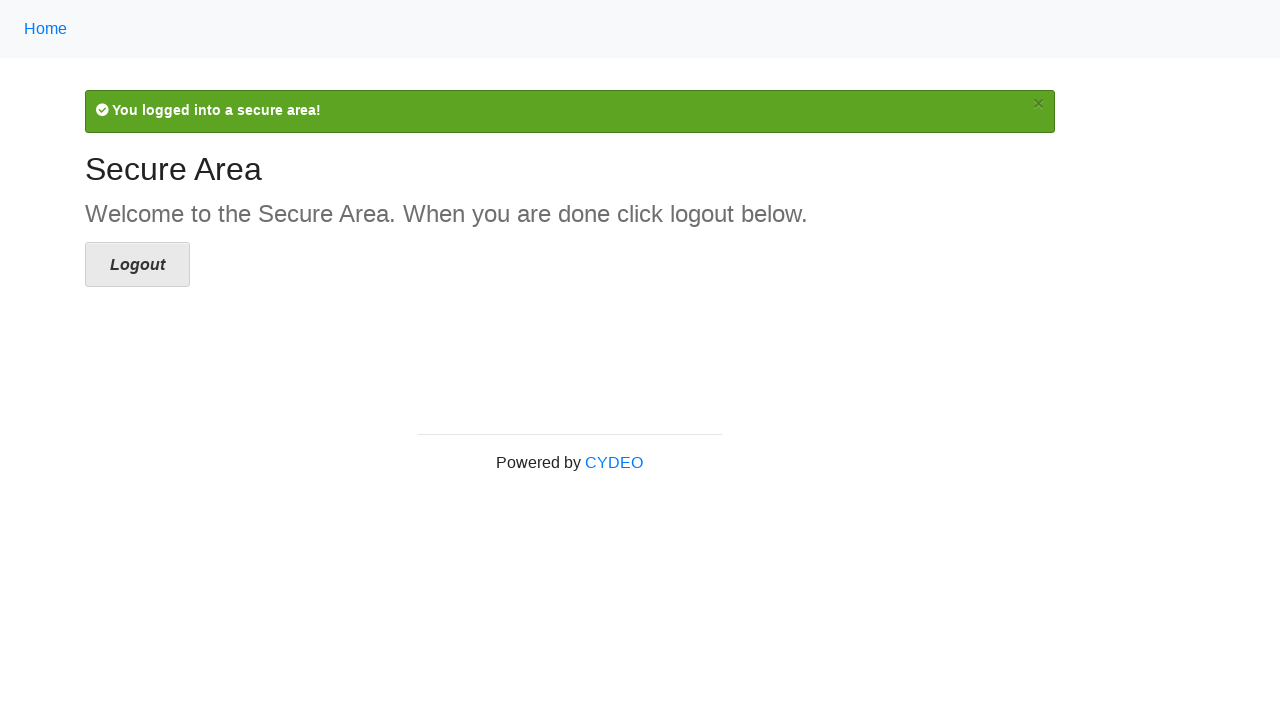

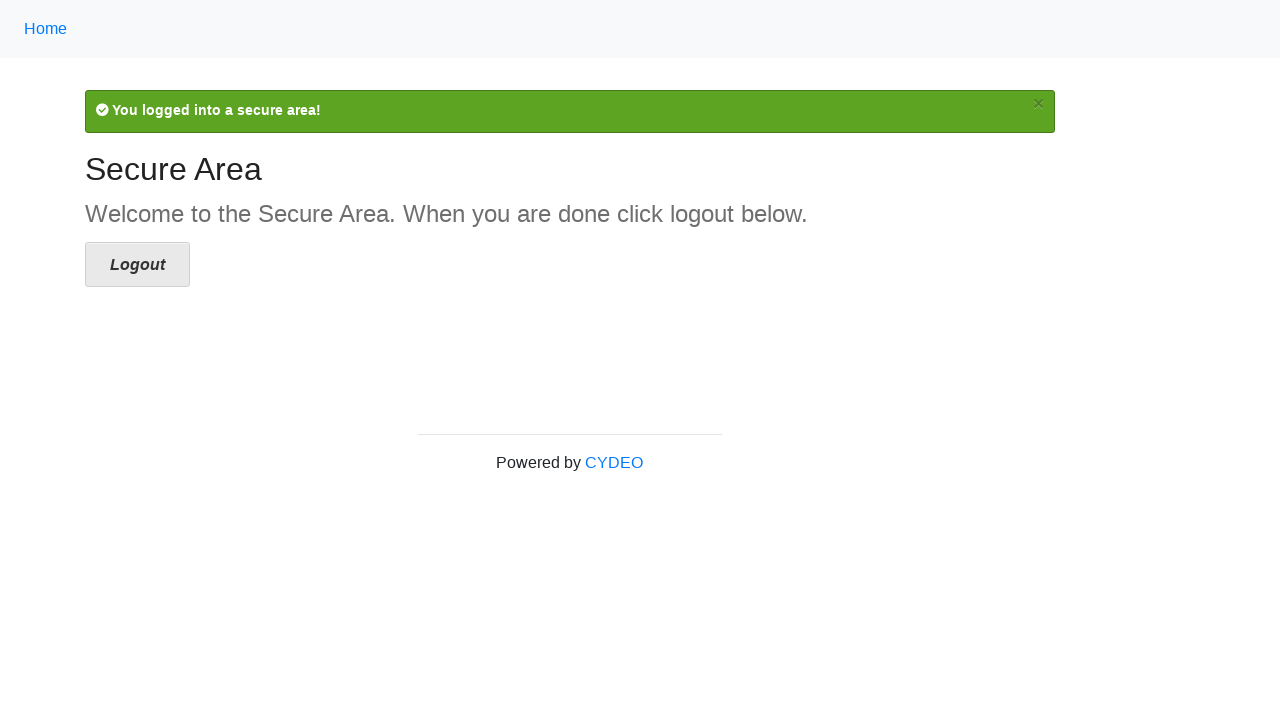